Tests GitHub's advanced search form by filling in search term, repository owner, date filter, and language selection, then submitting the form and waiting for results to load.

Starting URL: https://github.com/search/advanced

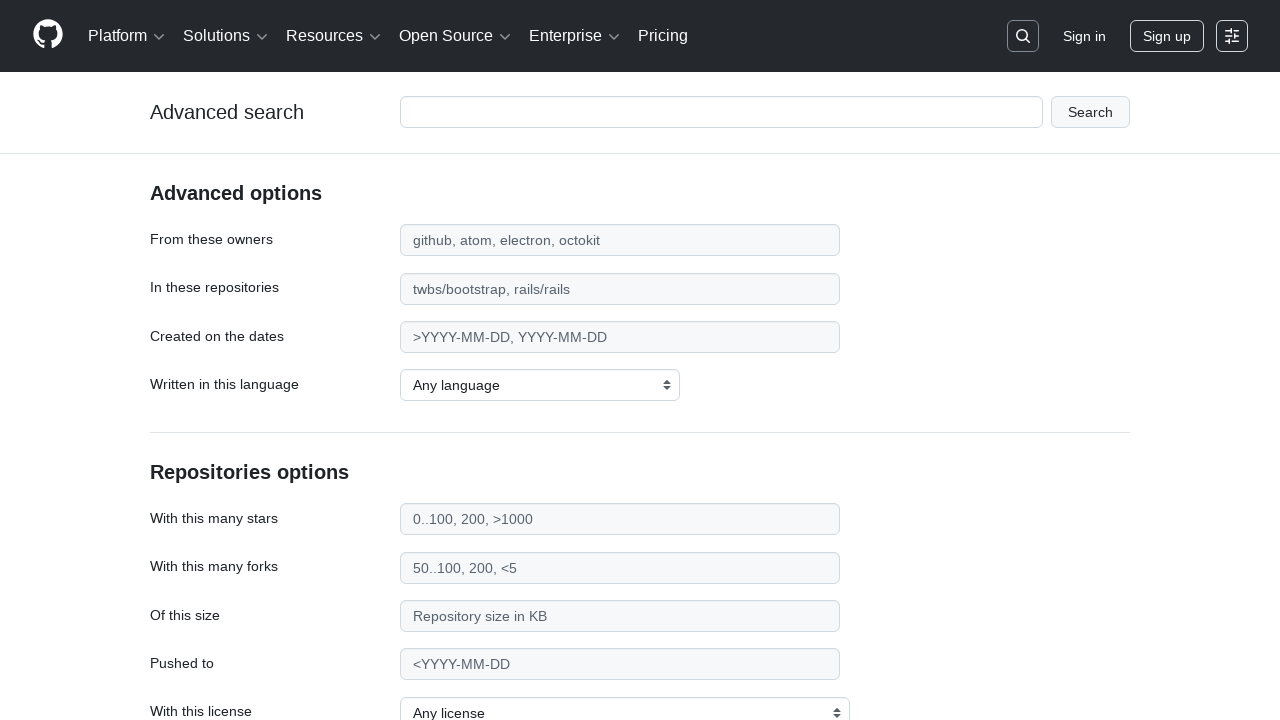

Filled search term field with 'web-scraping' on #adv_code_search input.js-advanced-search-input
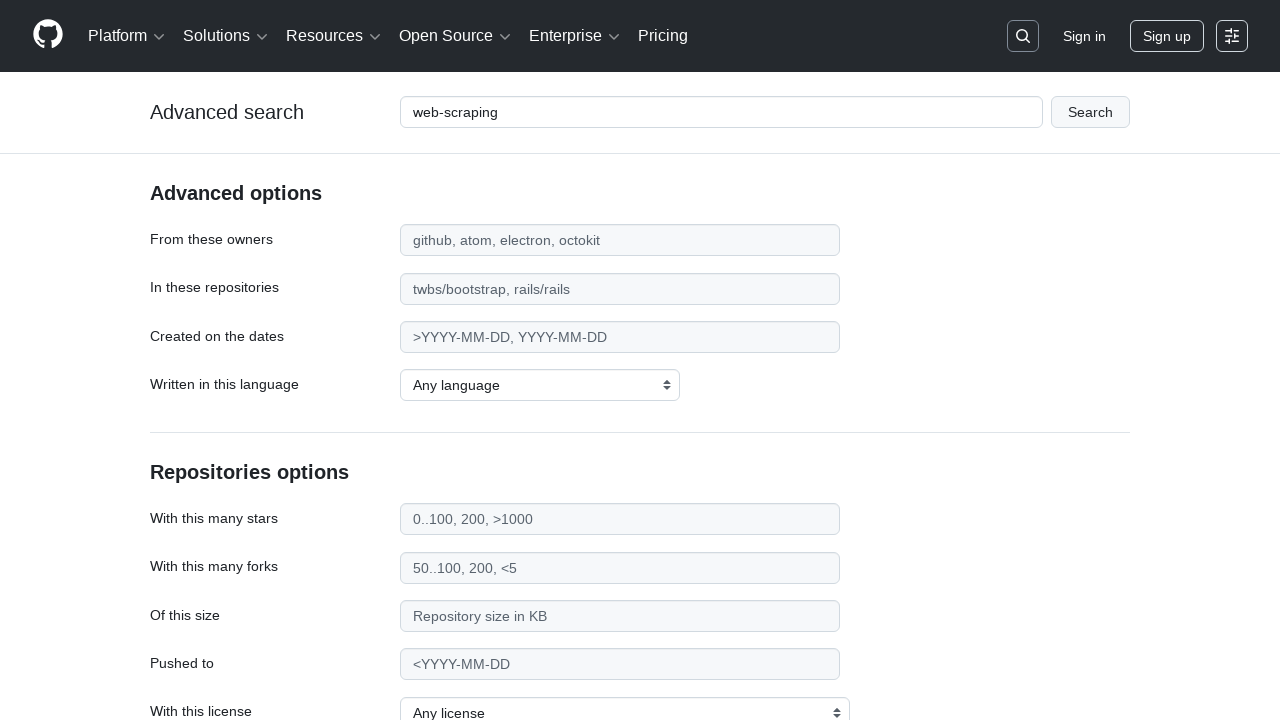

Filled repository owner field with 'microsoft' on #search_from
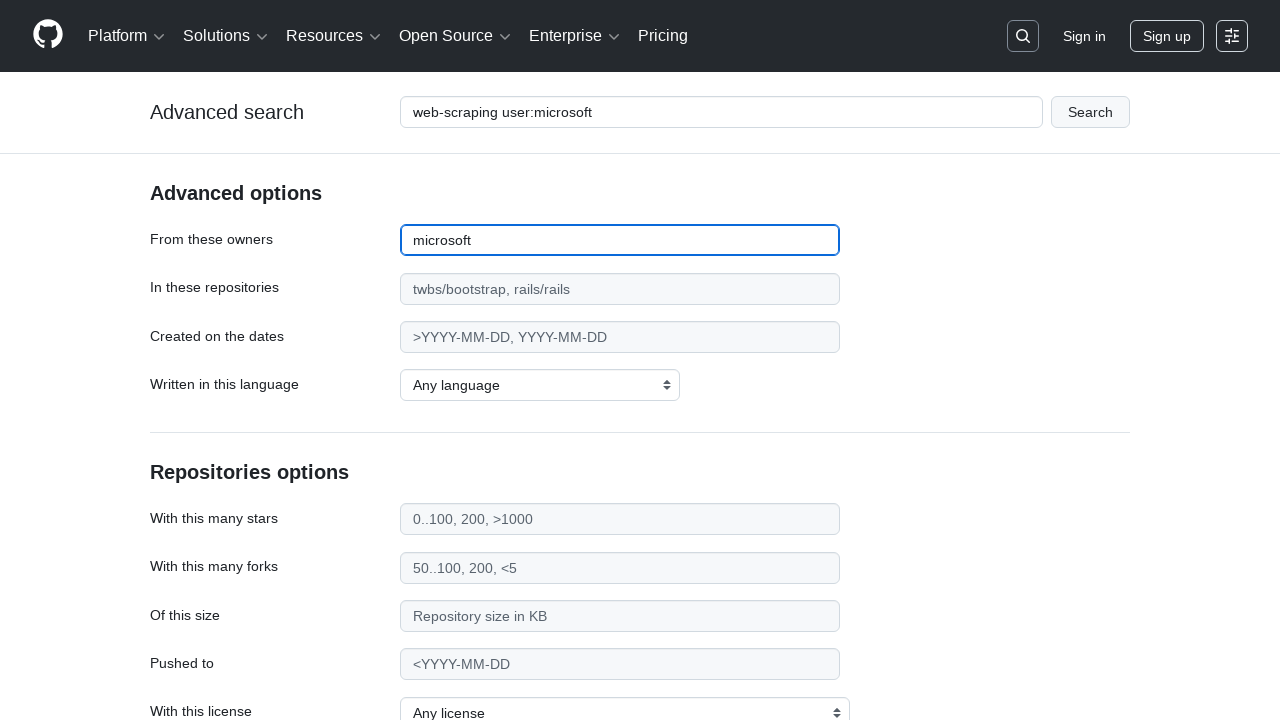

Filled date filter field with '>2020' on #search_date
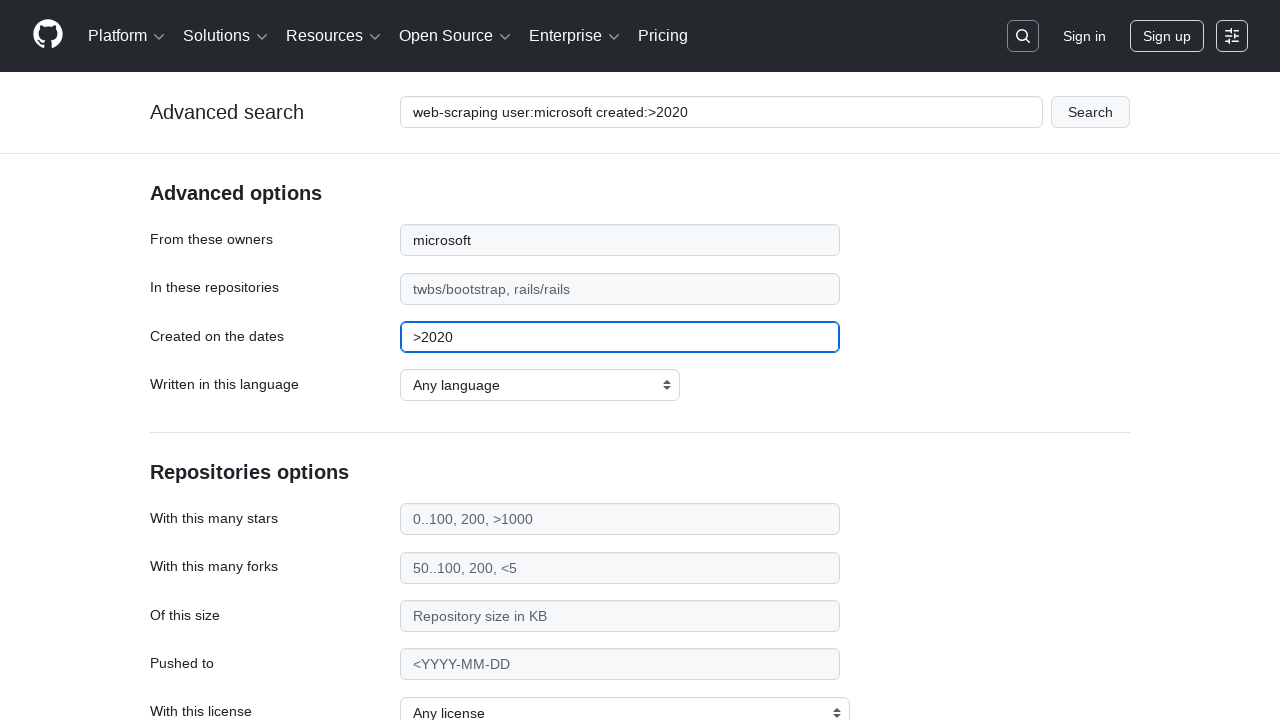

Selected TypeScript as programming language on select#search_language
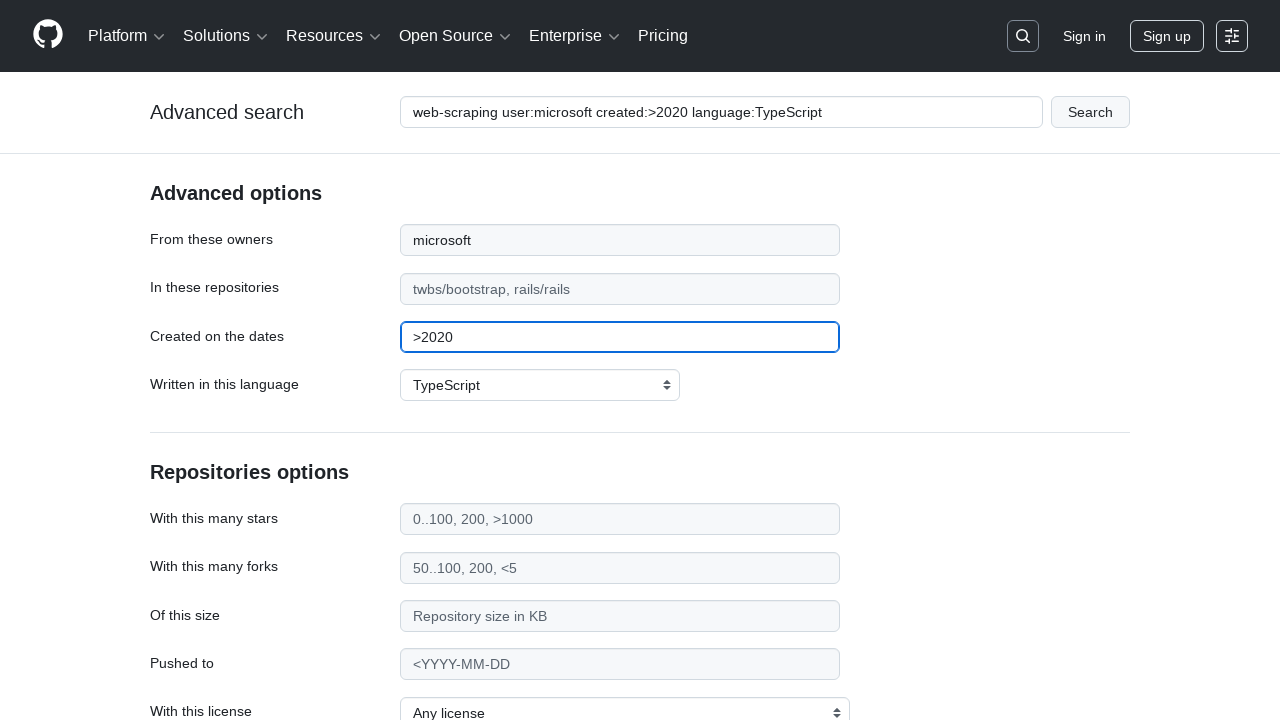

Clicked submit button to search GitHub at (1090, 112) on #adv_code_search button[type="submit"]
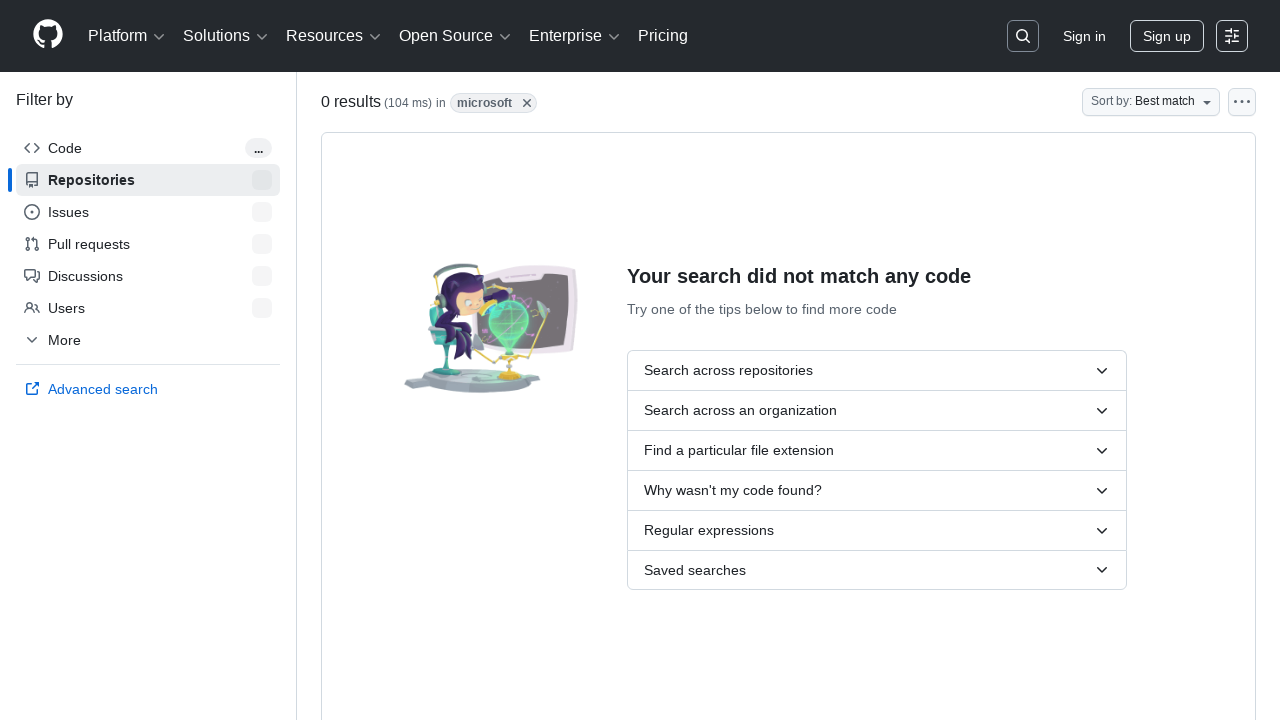

Search results page loaded successfully
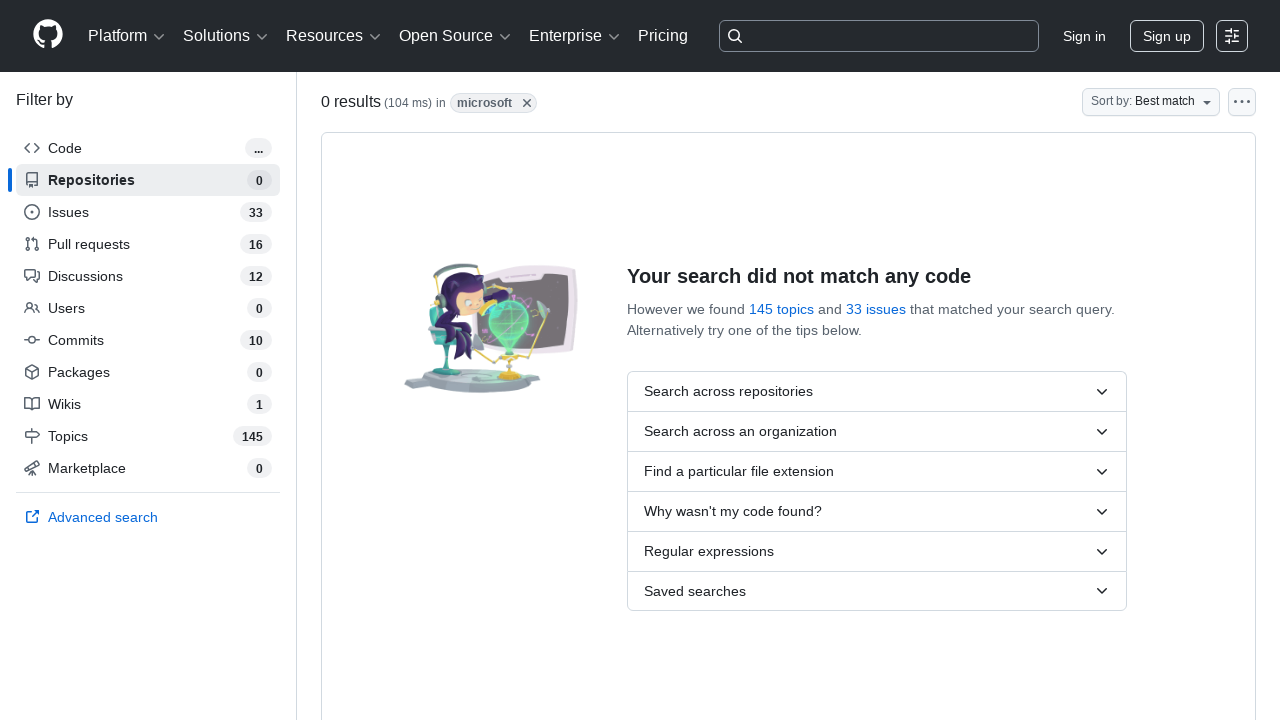

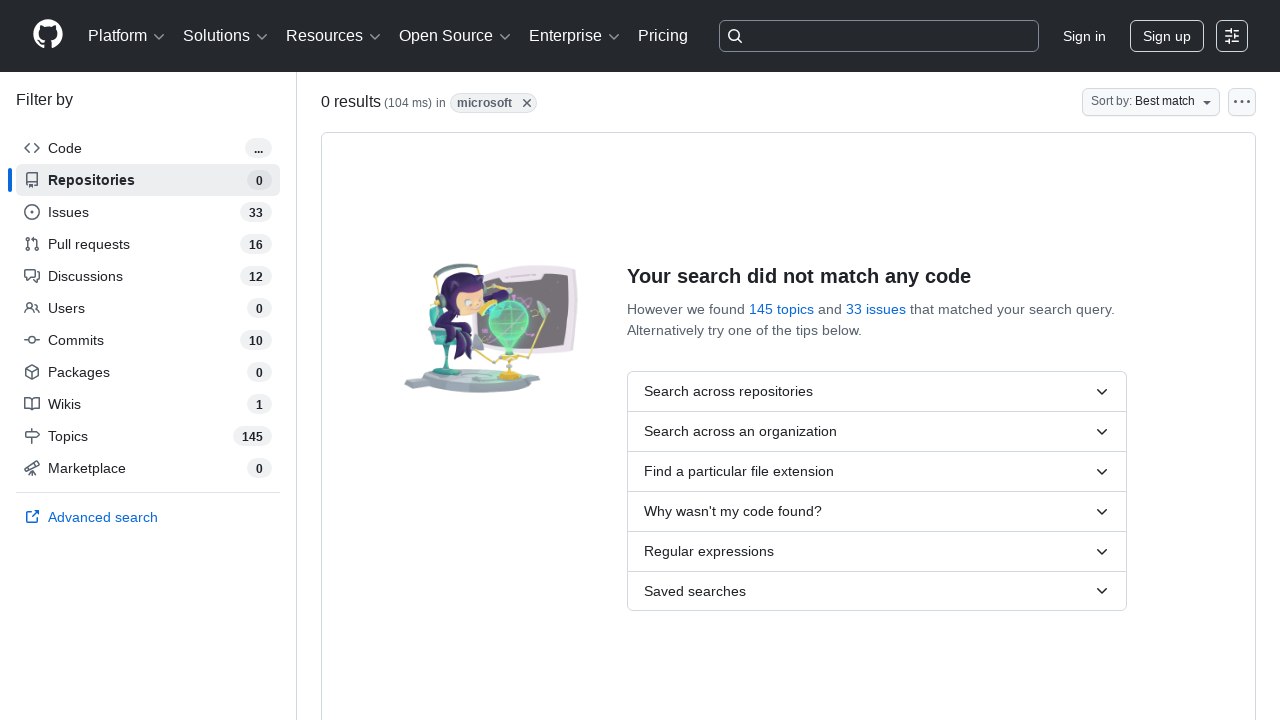